Tests displaying all items after filtering through Active and Completed views

Starting URL: https://demo.playwright.dev/todomvc

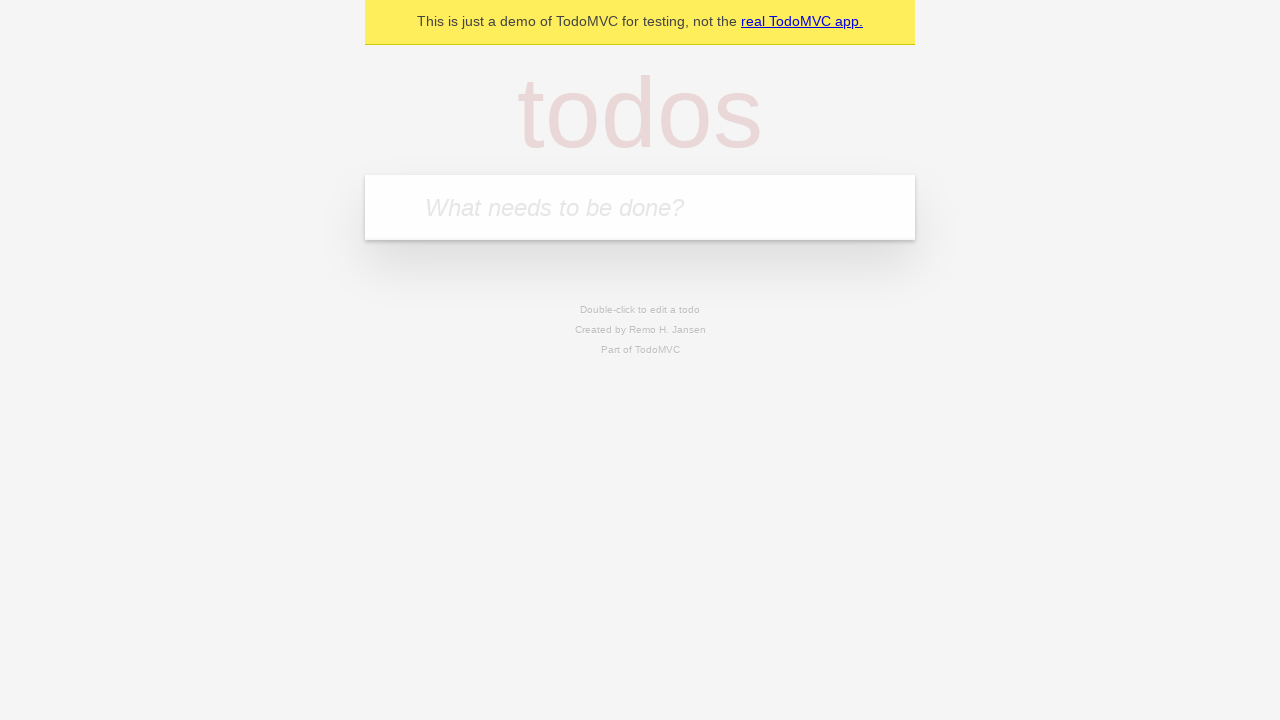

Filled todo input with 'buy some cheese' on internal:attr=[placeholder="What needs to be done?"i]
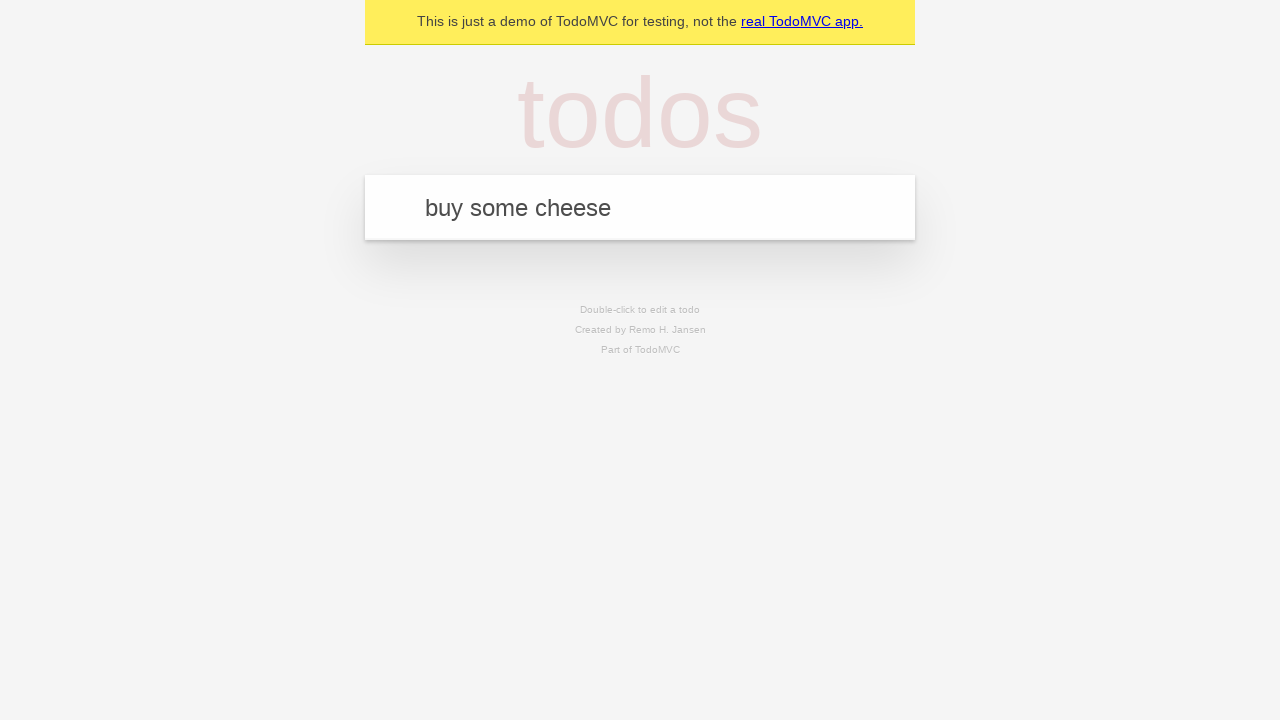

Pressed Enter to add first todo on internal:attr=[placeholder="What needs to be done?"i]
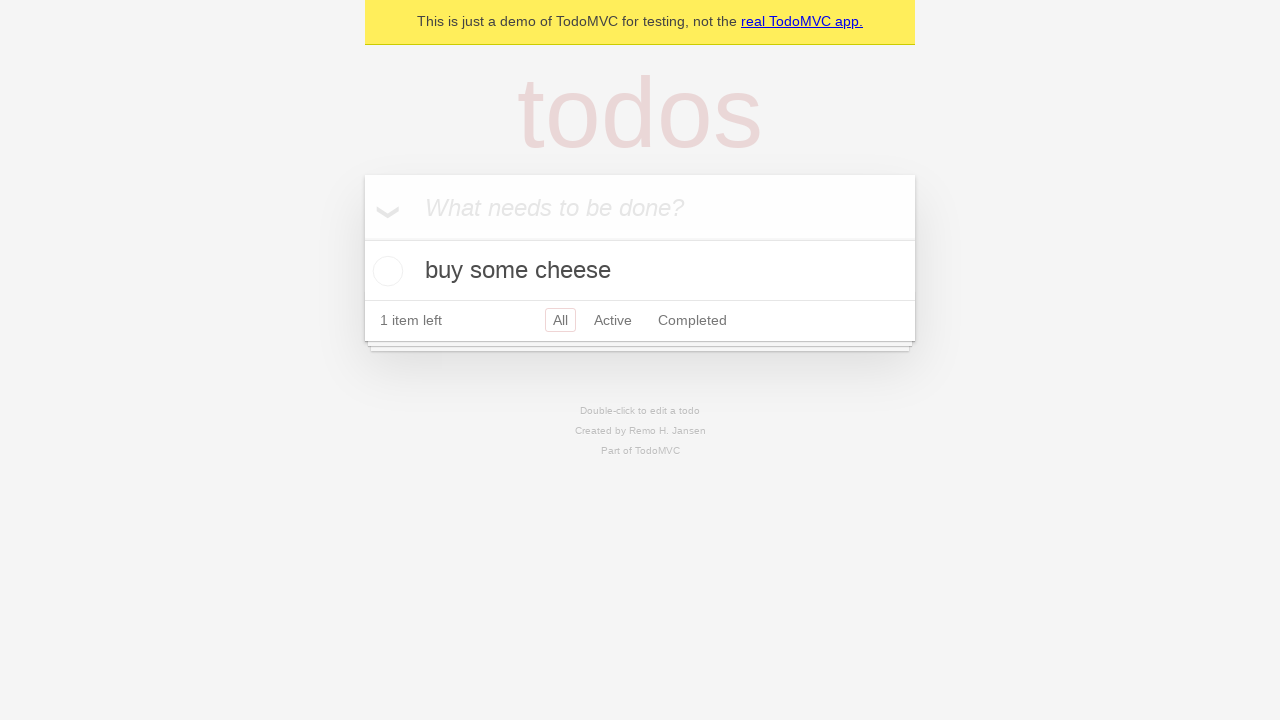

Filled todo input with 'feed the cat' on internal:attr=[placeholder="What needs to be done?"i]
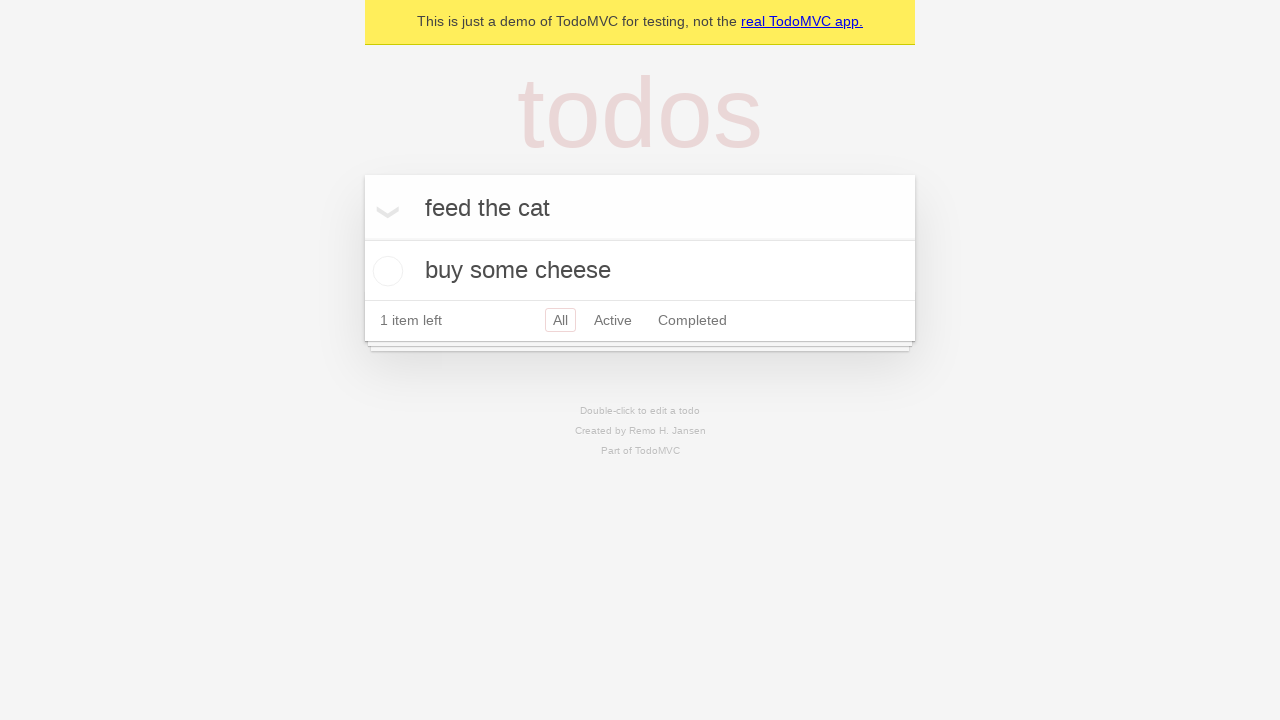

Pressed Enter to add second todo on internal:attr=[placeholder="What needs to be done?"i]
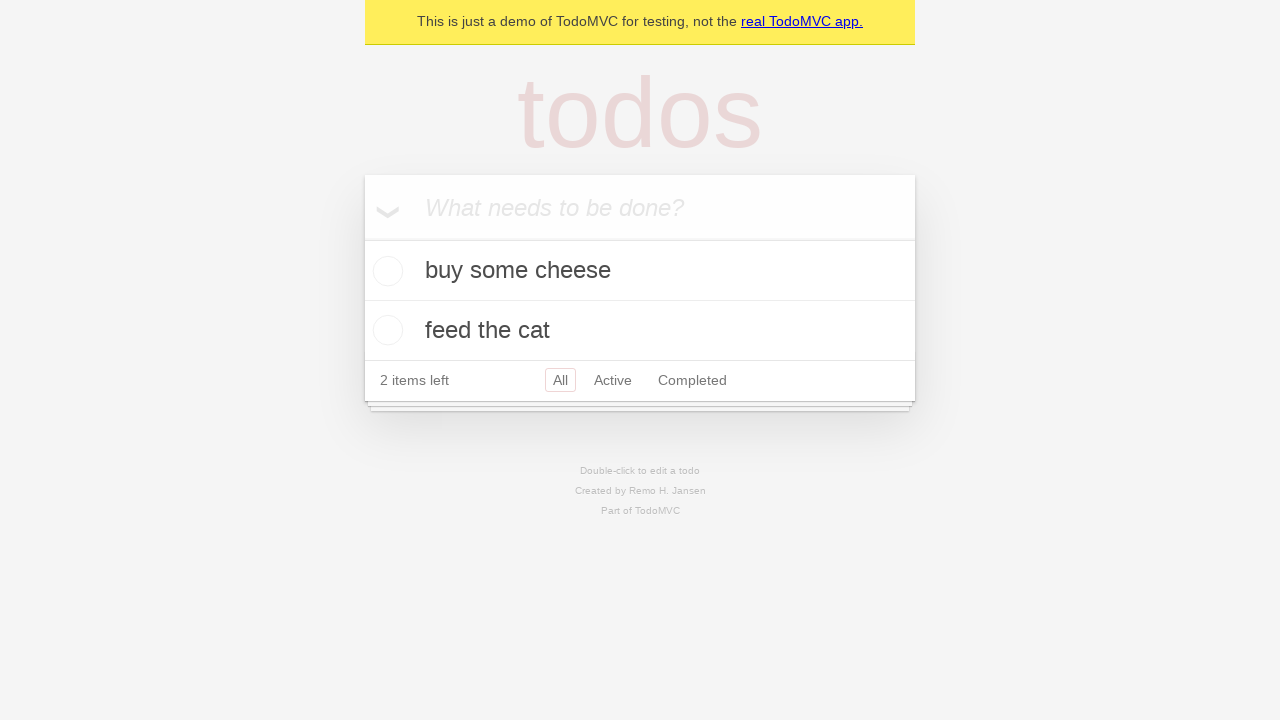

Filled todo input with 'book a doctors appointment' on internal:attr=[placeholder="What needs to be done?"i]
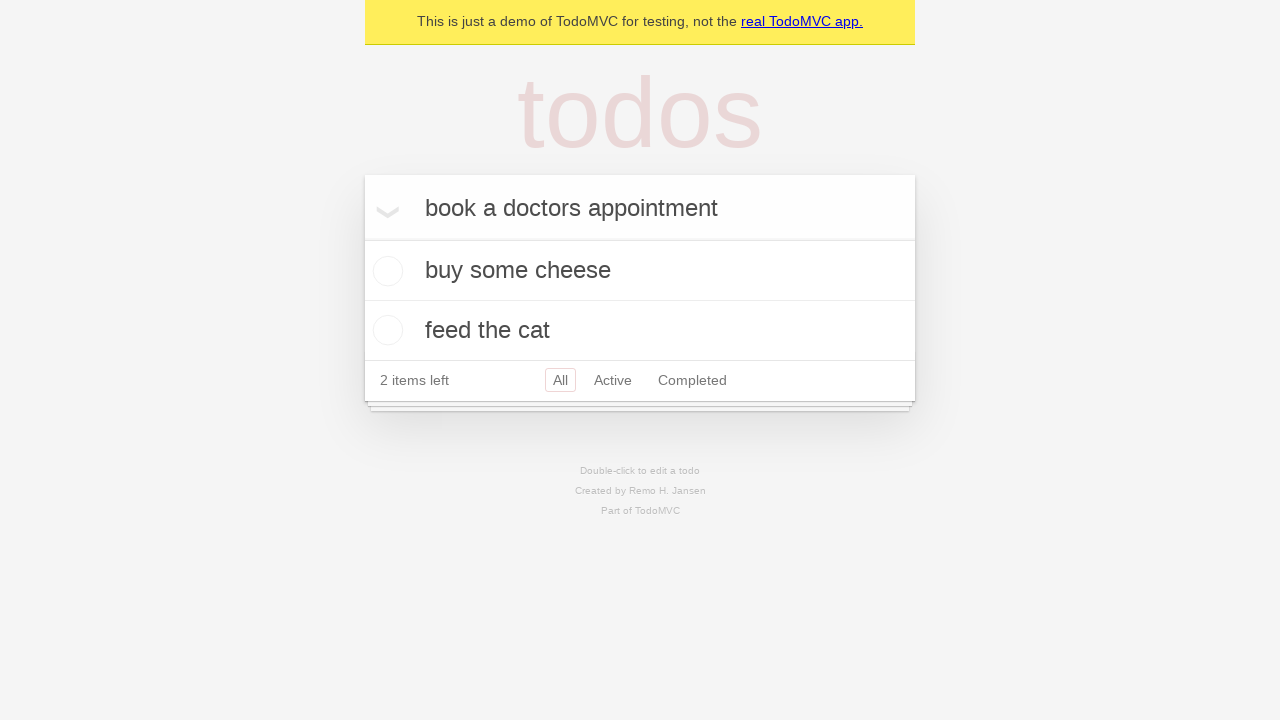

Pressed Enter to add third todo on internal:attr=[placeholder="What needs to be done?"i]
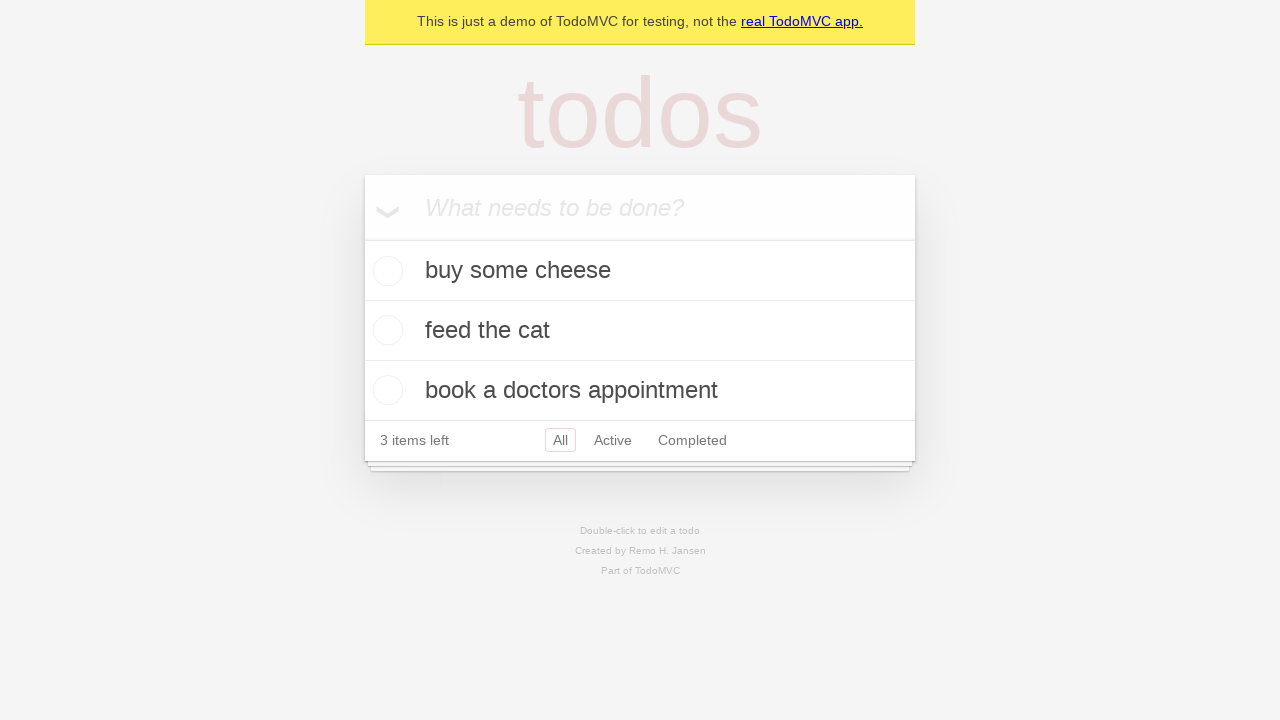

Checked the second todo item at (385, 330) on internal:testid=[data-testid="todo-item"s] >> nth=1 >> internal:role=checkbox
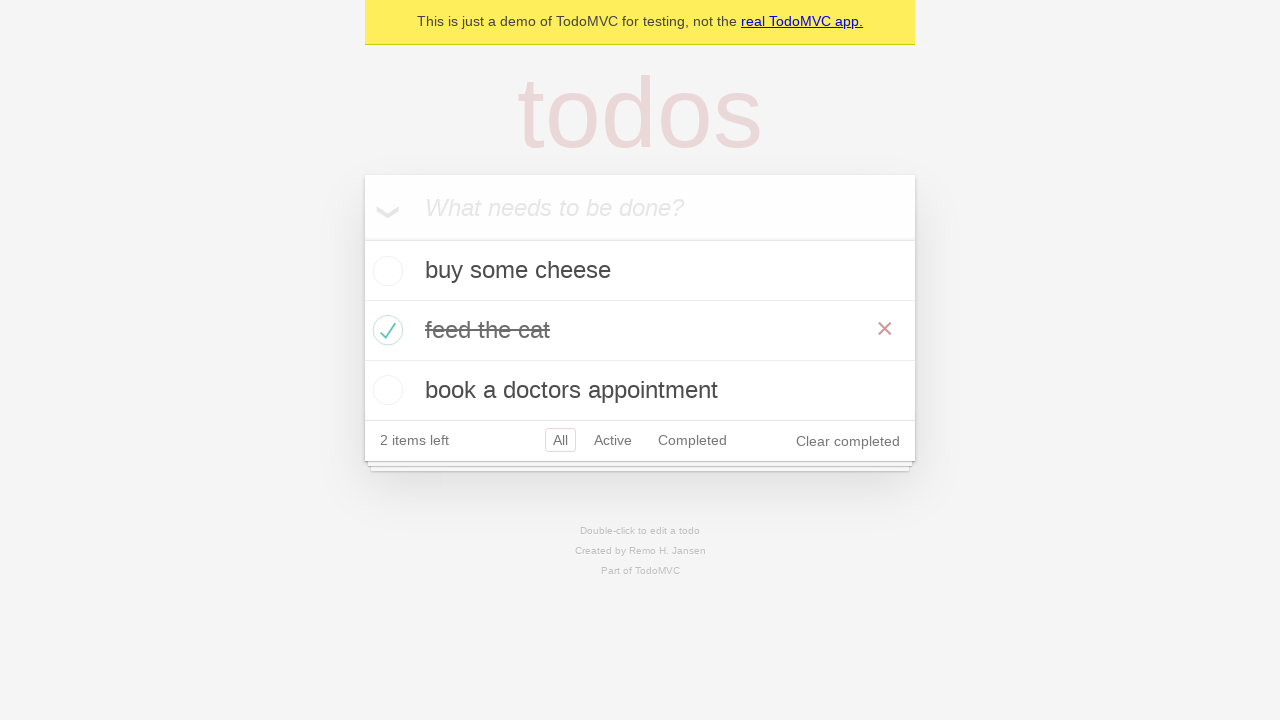

Clicked Active filter to view active todos at (613, 440) on internal:role=link[name="Active"i]
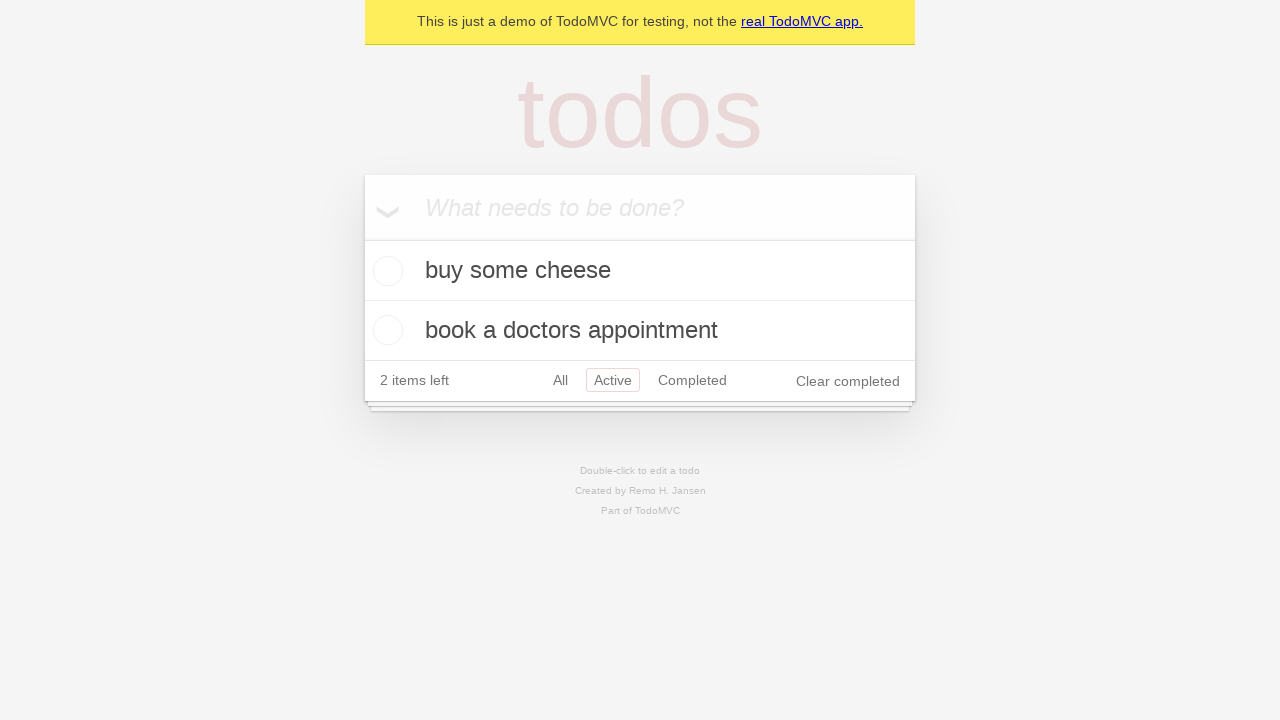

Clicked Completed filter to view completed todos at (692, 380) on internal:role=link[name="Completed"i]
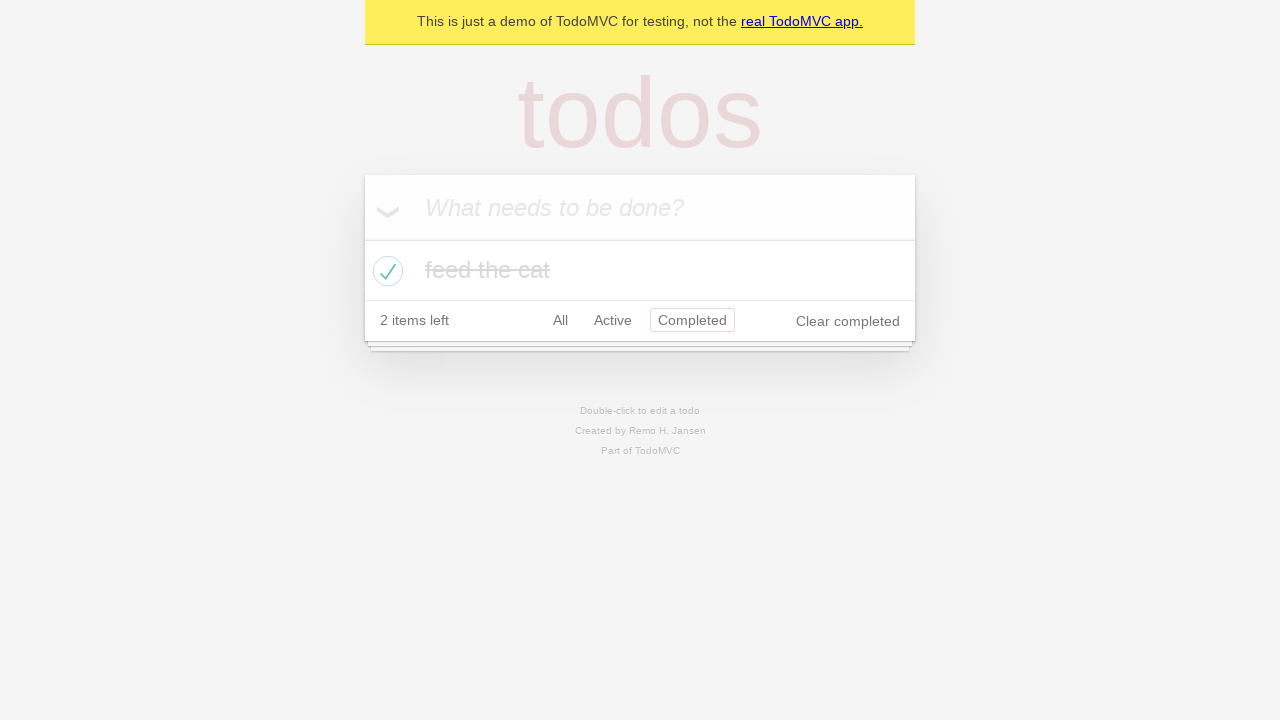

Clicked All filter to display all items at (560, 320) on internal:role=link[name="All"i]
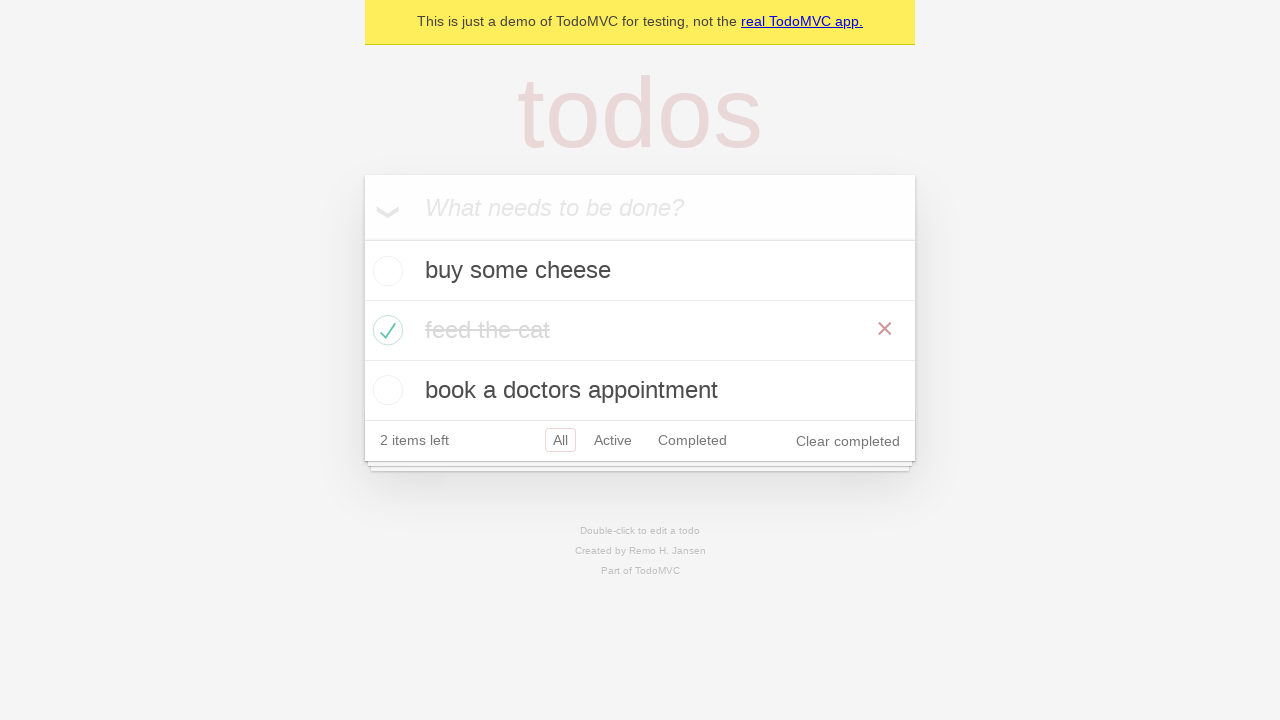

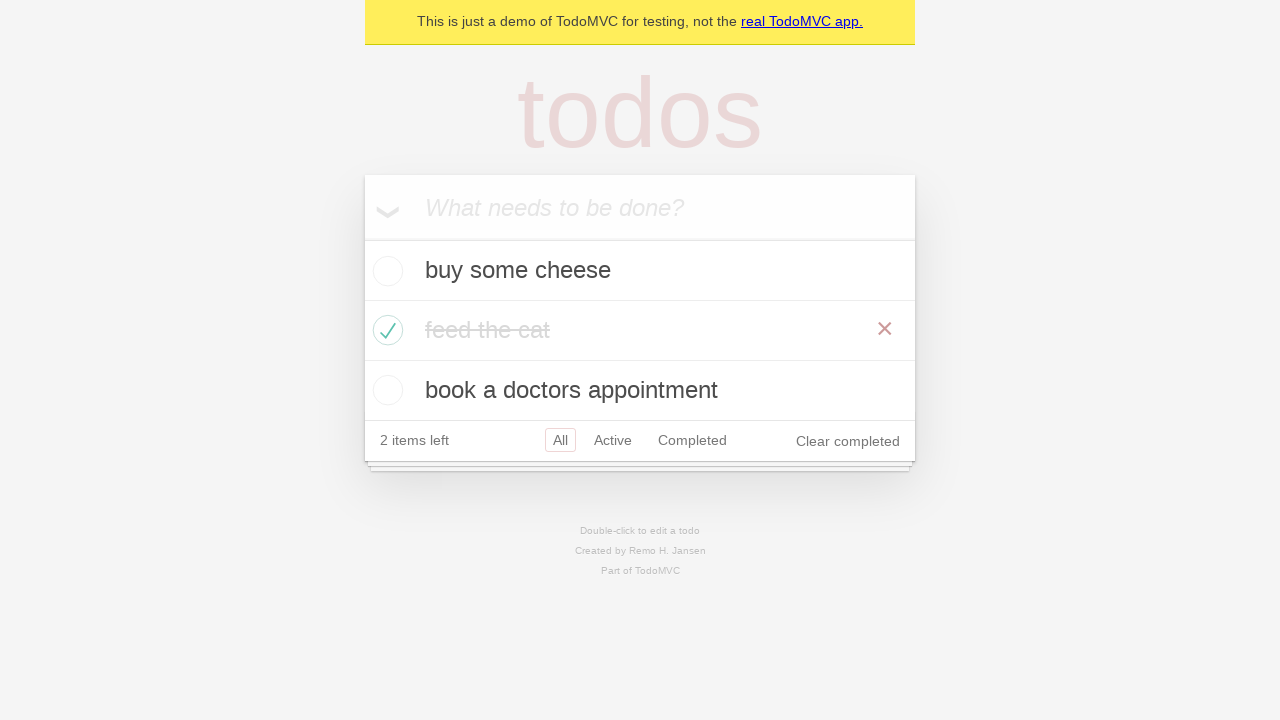